Tests date picker by opening it, navigating to next month with arrows, and selecting a date.

Starting URL: https://demoqa.com/date-picker

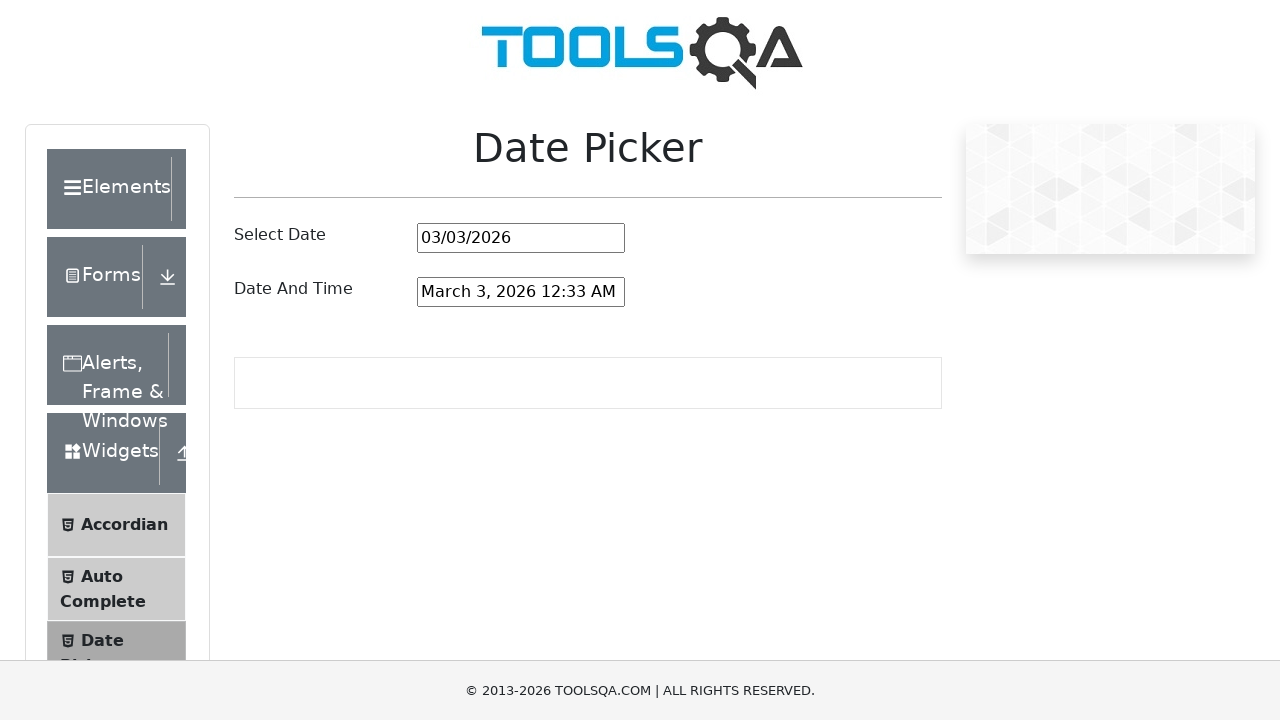

Clicked on date picker input to open calendar at (521, 238) on #datePickerMonthYearInput
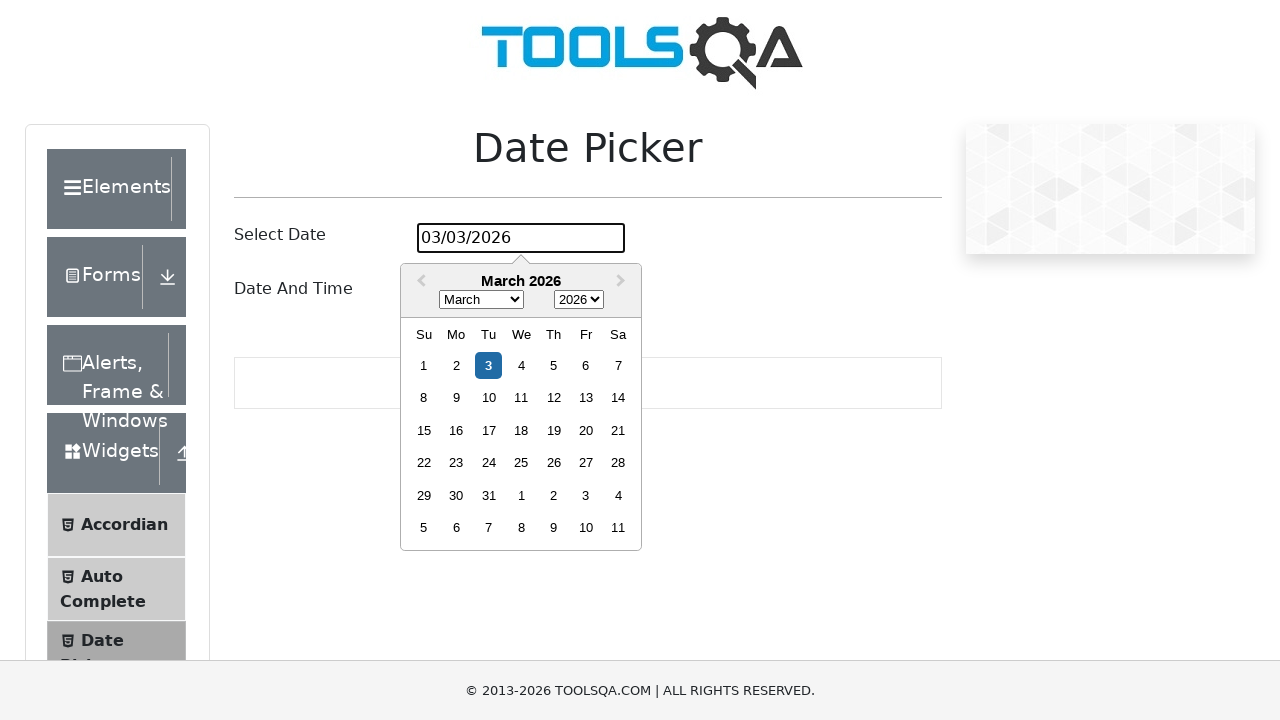

Clicked next month arrow to navigate to next month at (623, 282) on .react-datepicker__navigation--next
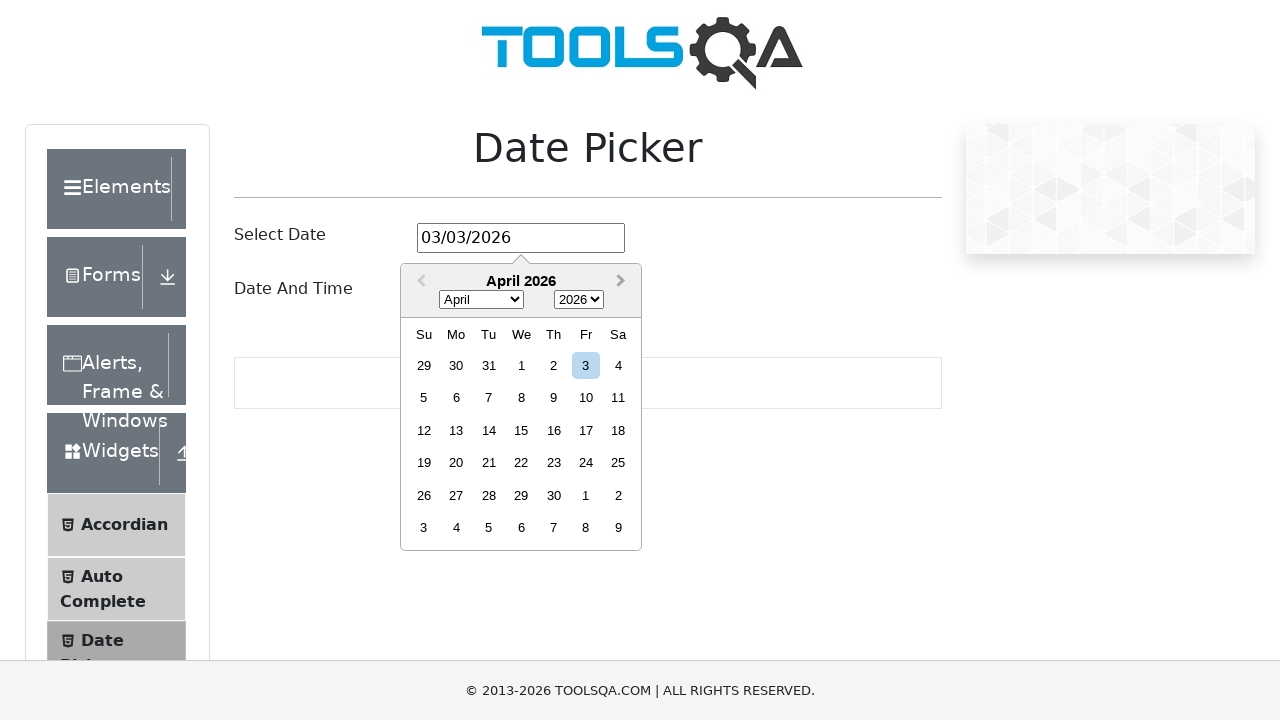

Selected day 24 from the date picker at (586, 463) on .react-datepicker__day--024
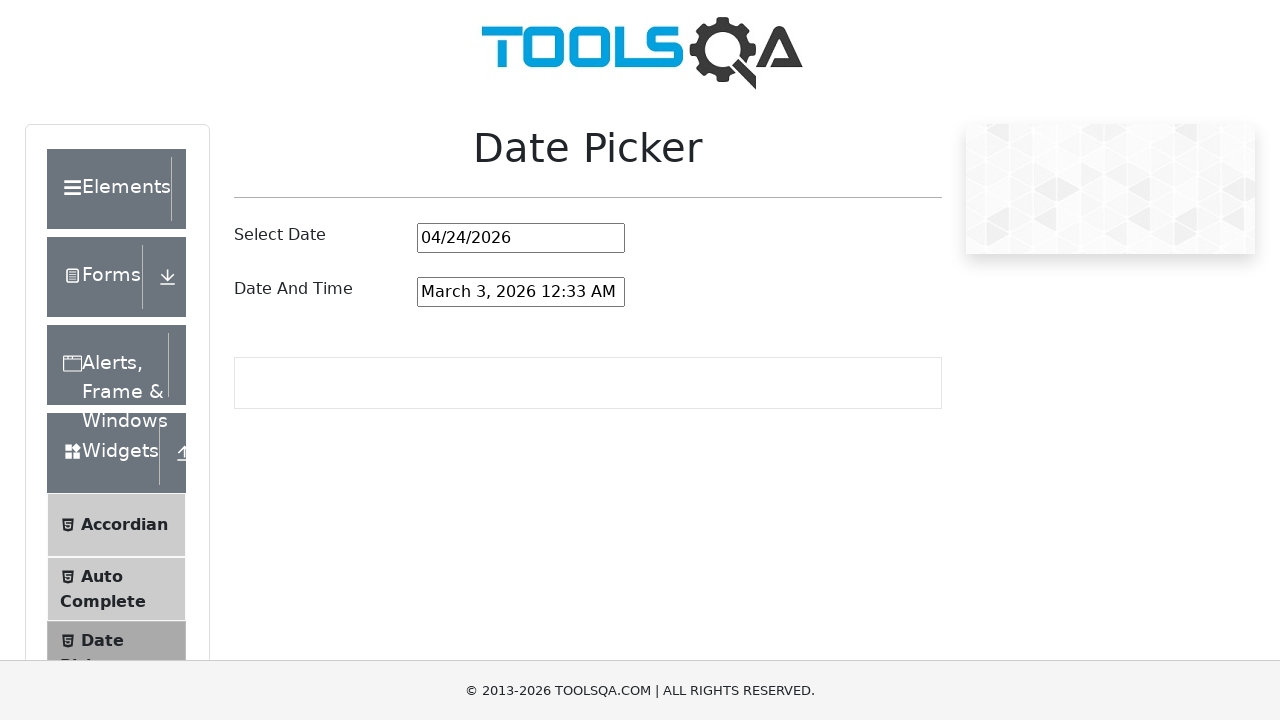

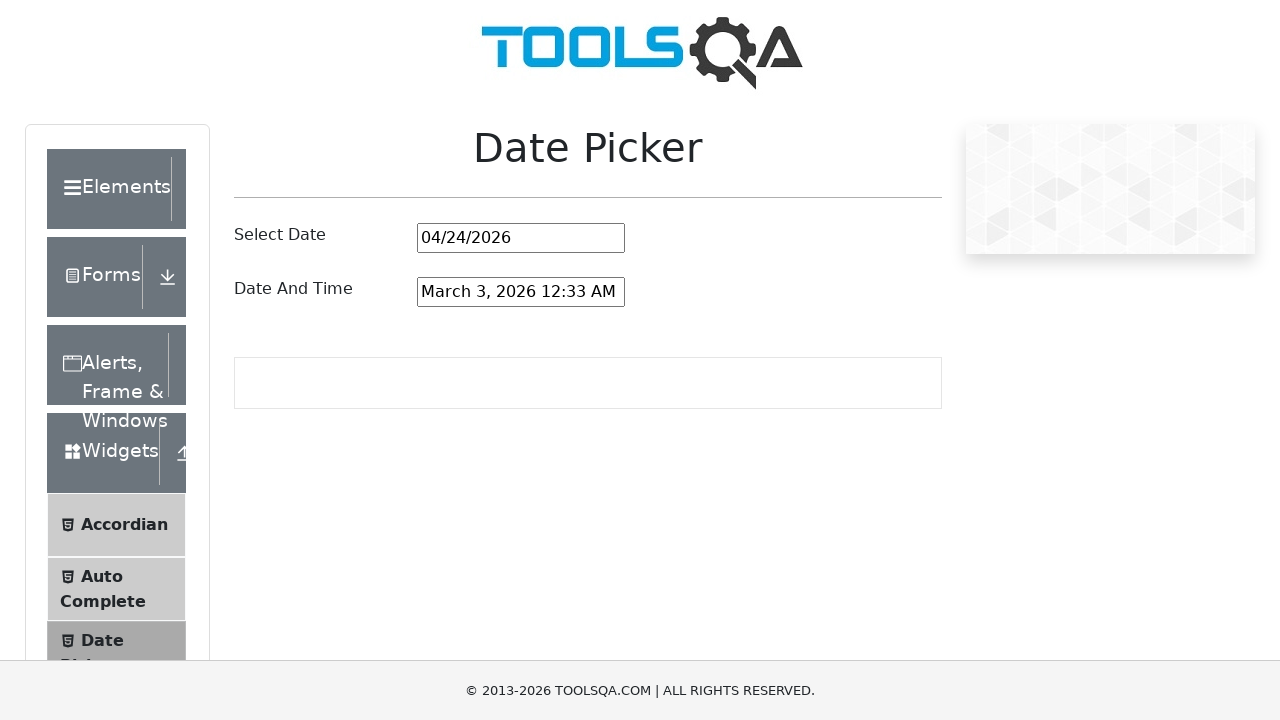